Tests the Add/Remove Elements page by clicking Add Element button to create Delete buttons, then removing some of them.

Starting URL: https://the-internet.herokuapp.com/

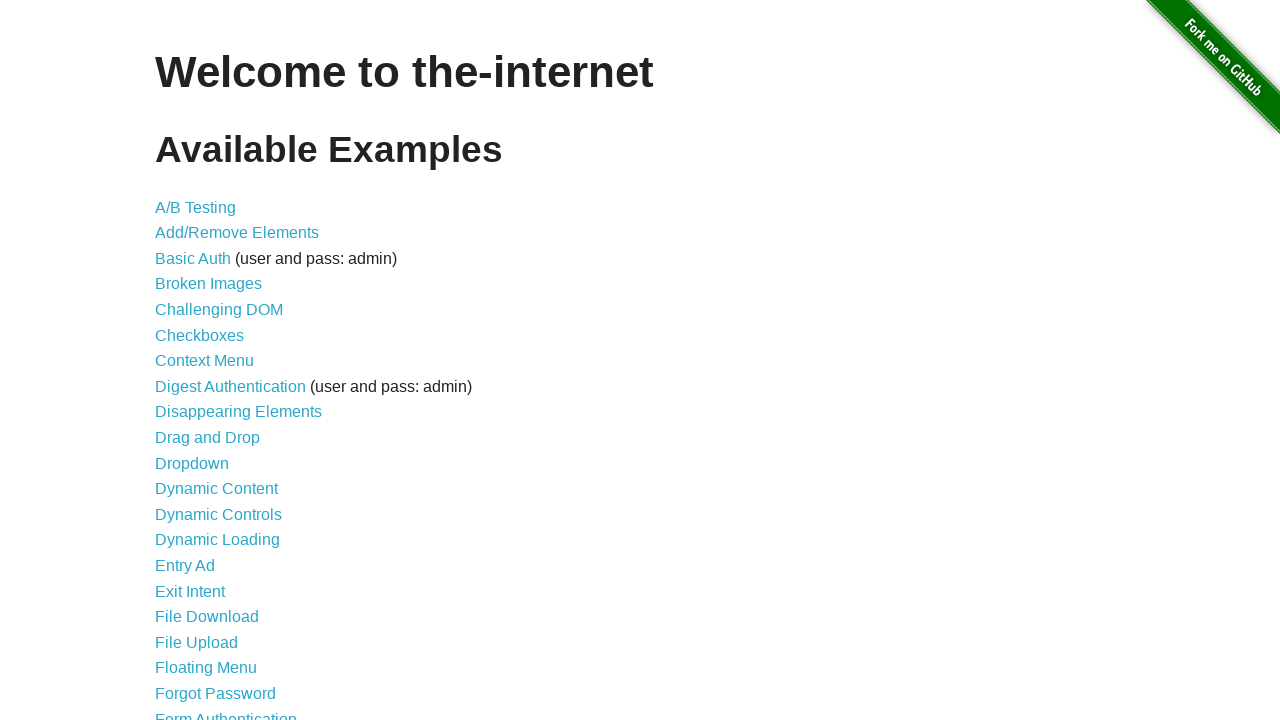

Clicked on the Add/Remove Elements link at (237, 233) on a[href='/add_remove_elements/']
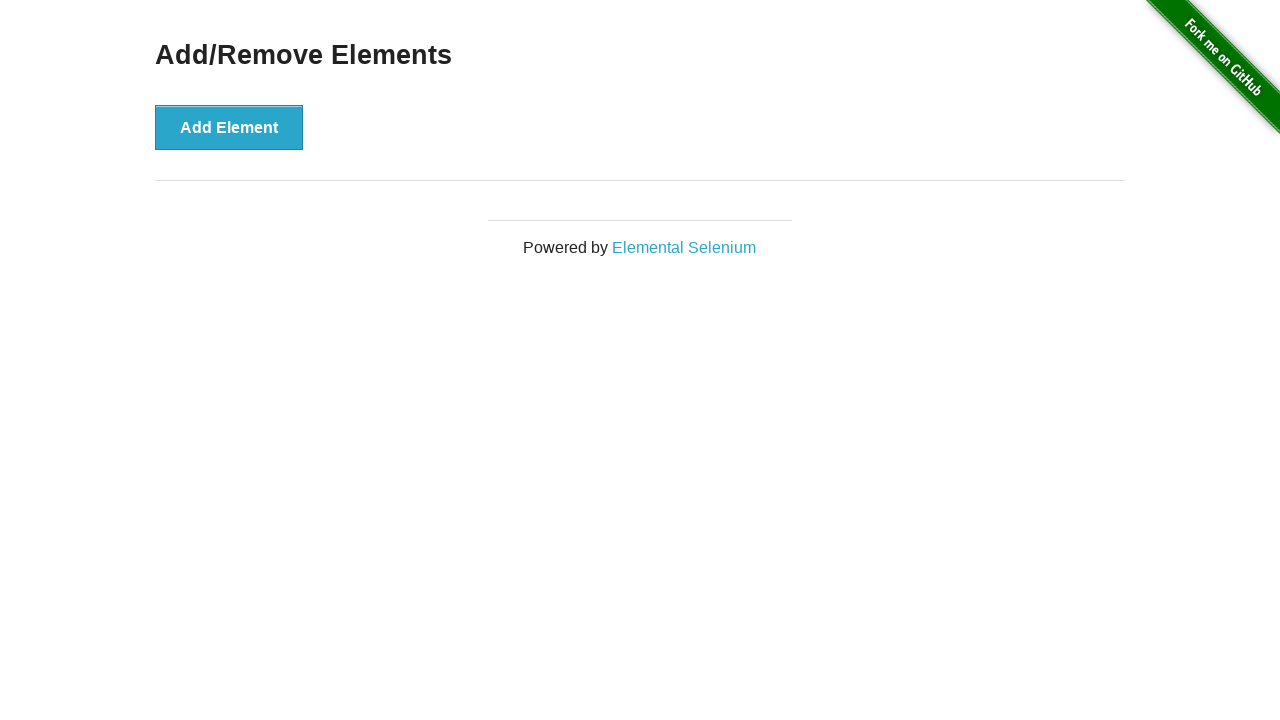

Add Element button loaded on the page
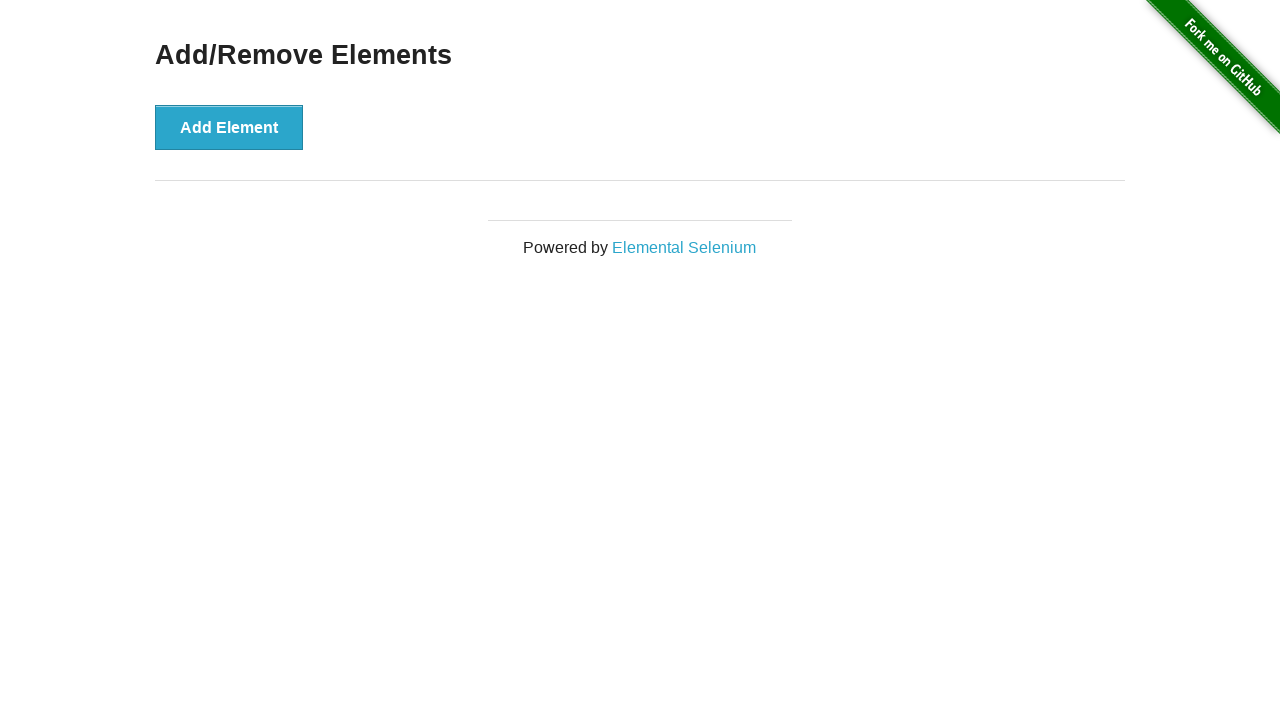

Clicked Add Element button (iteration 1 of 3) at (229, 127) on button[onclick='addElement()']
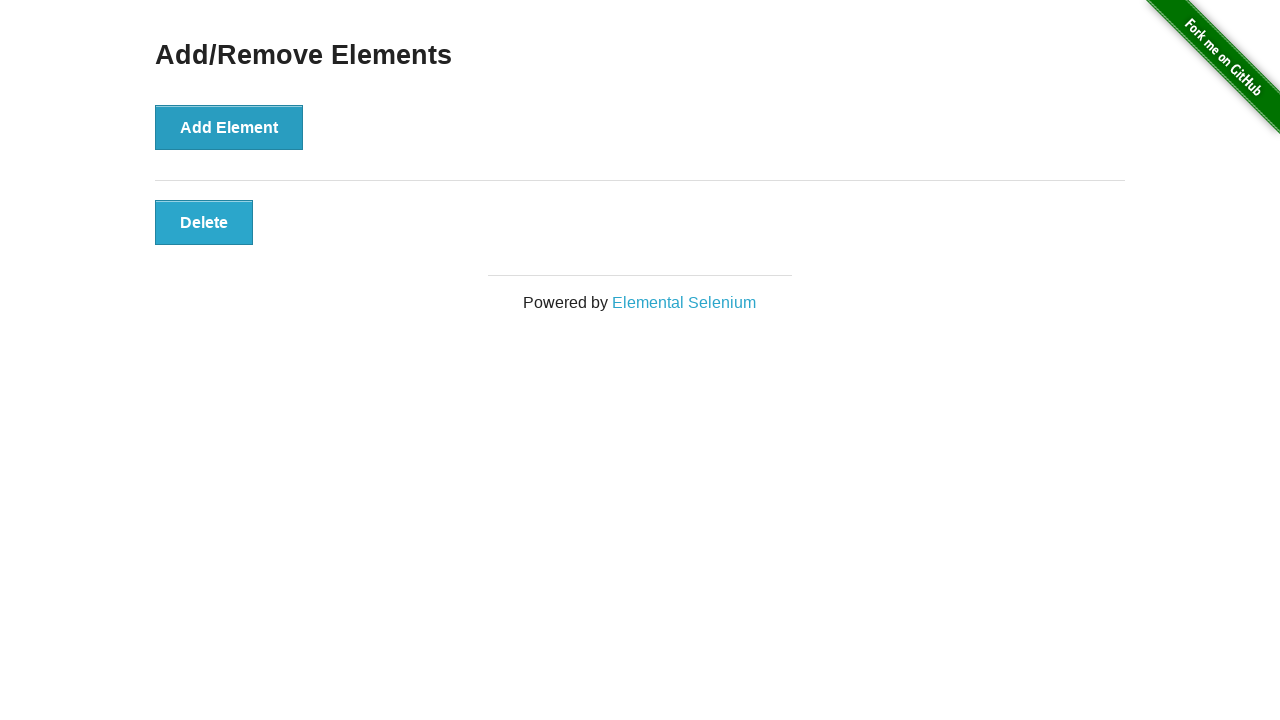

Clicked Add Element button (iteration 2 of 3) at (229, 127) on button[onclick='addElement()']
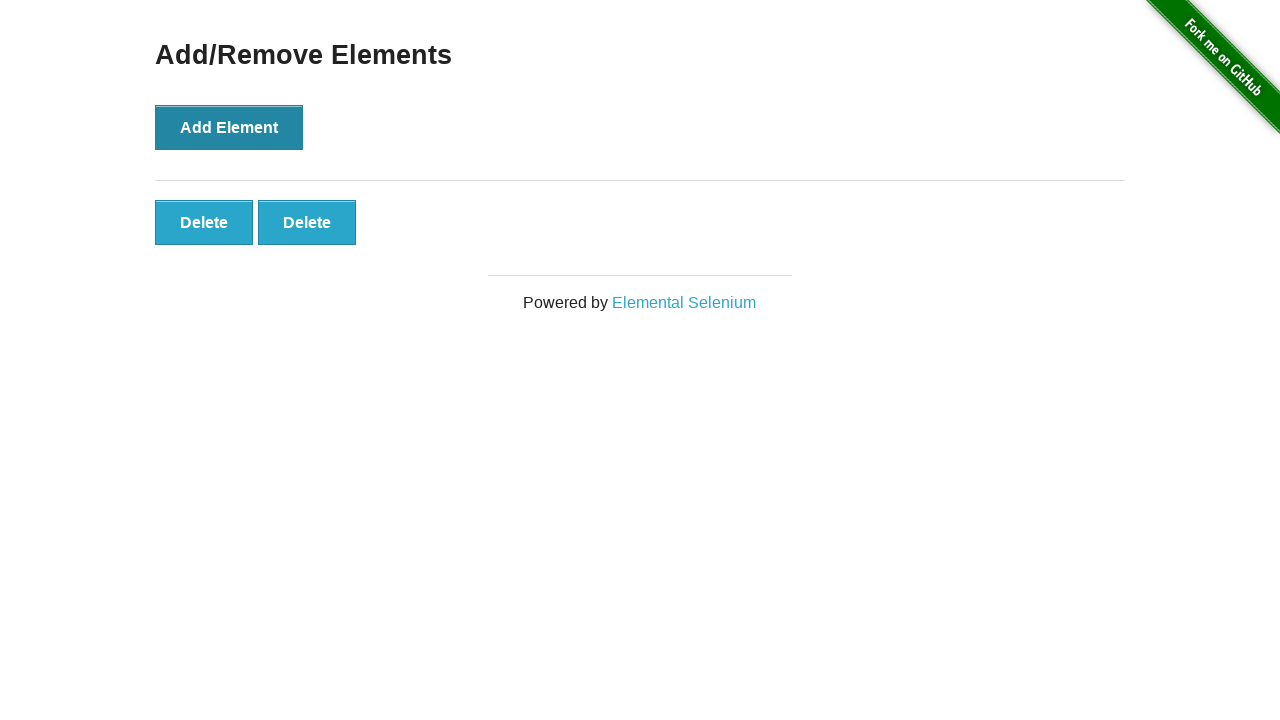

Clicked Add Element button (iteration 3 of 3) at (229, 127) on button[onclick='addElement()']
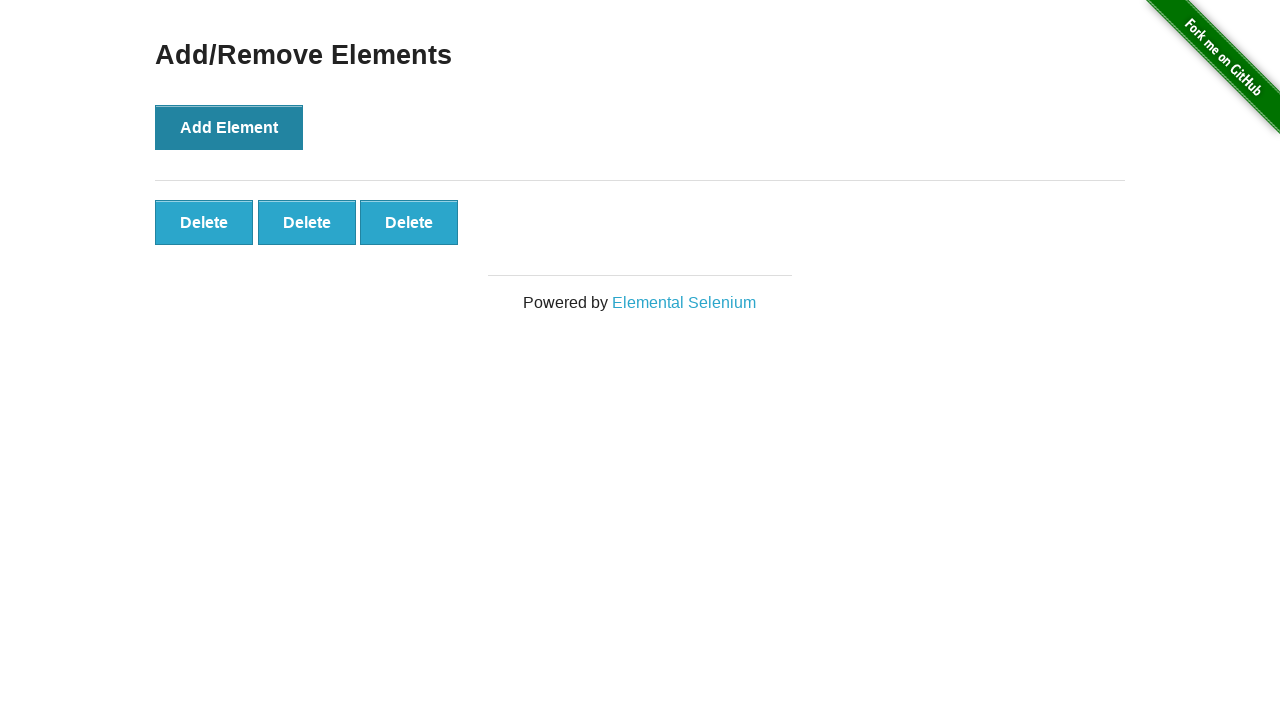

Verified that 3 Delete buttons are present
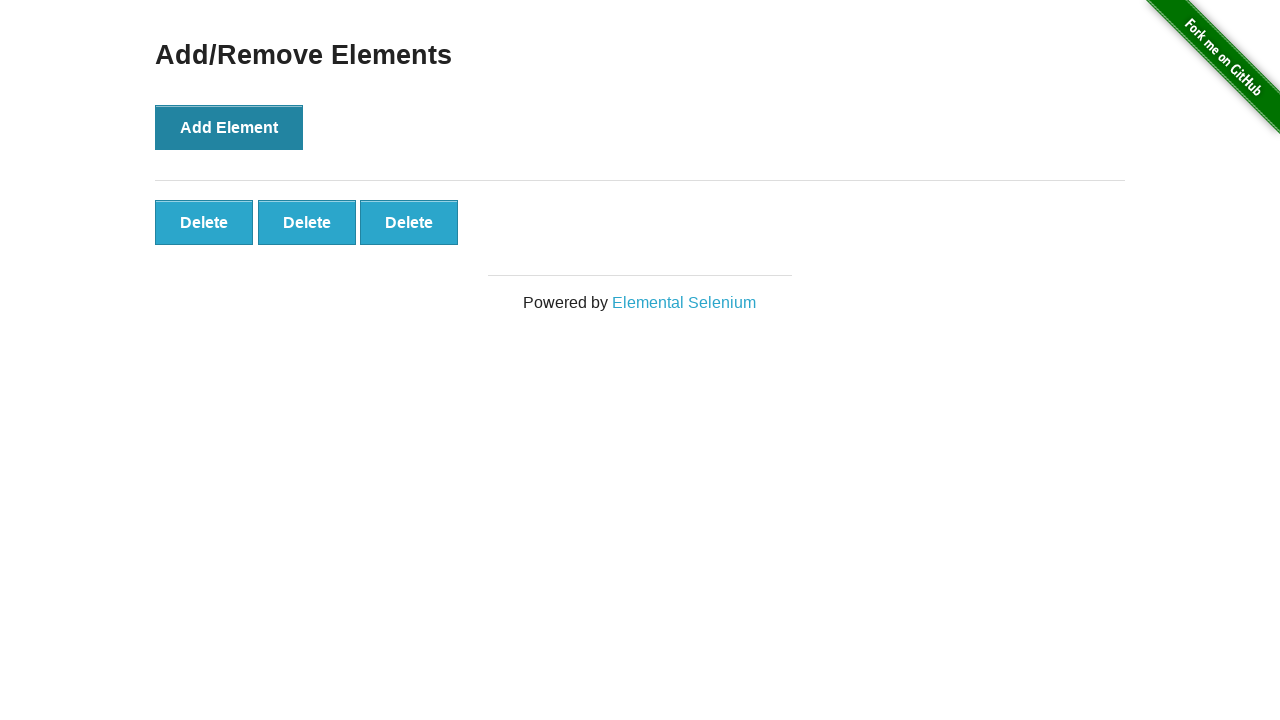

Clicked Delete button (iteration 1 of 2) at (204, 222) on .added-manually >> nth=0
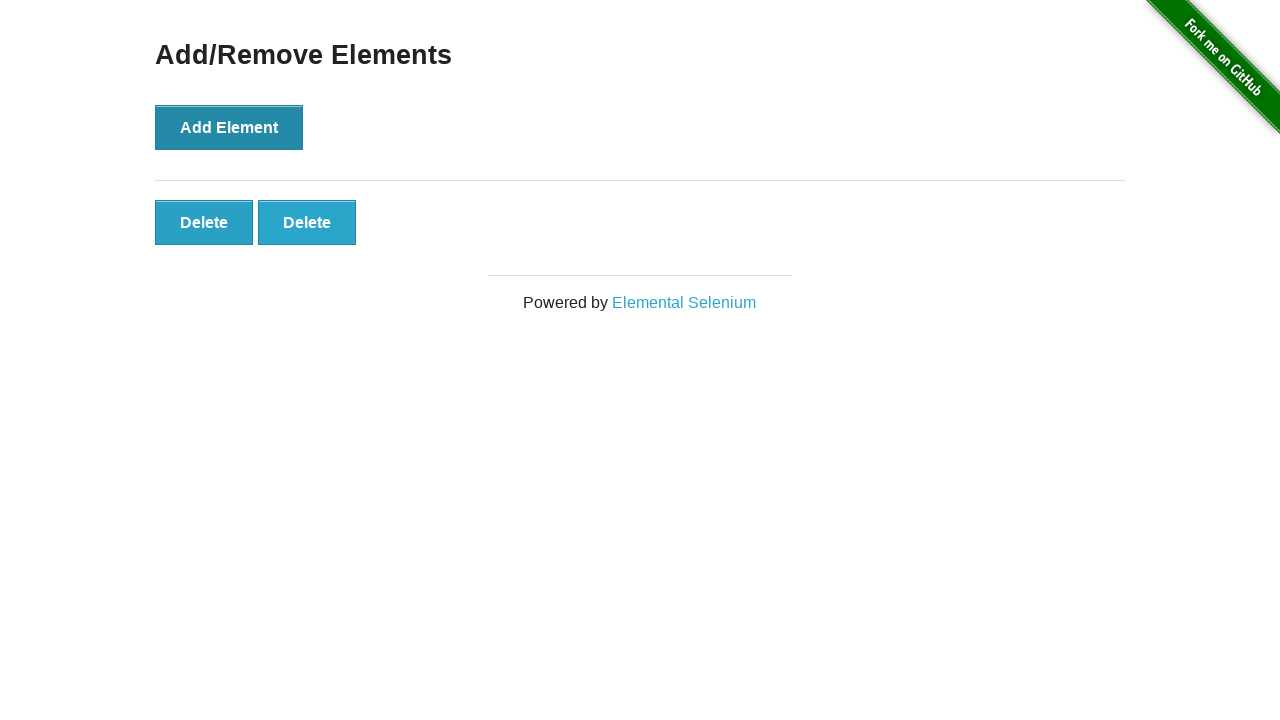

Clicked Delete button (iteration 2 of 2) at (204, 222) on .added-manually >> nth=0
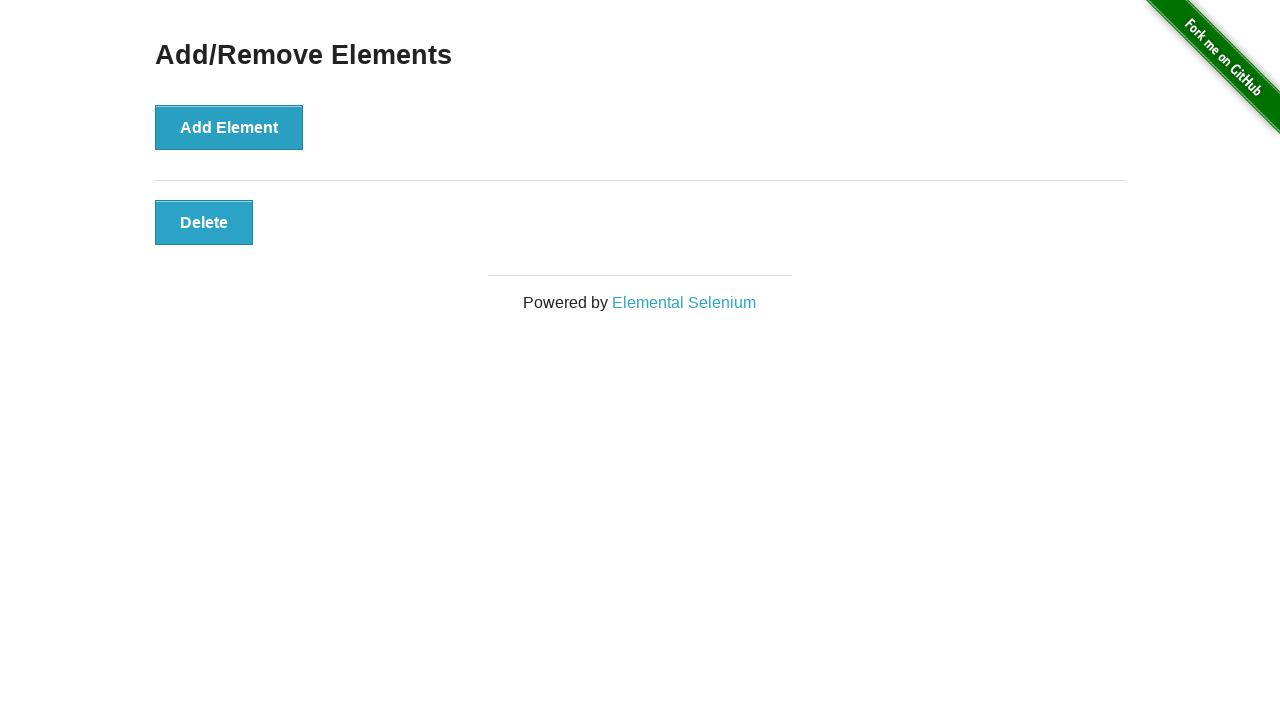

Verified that 1 Delete button remains
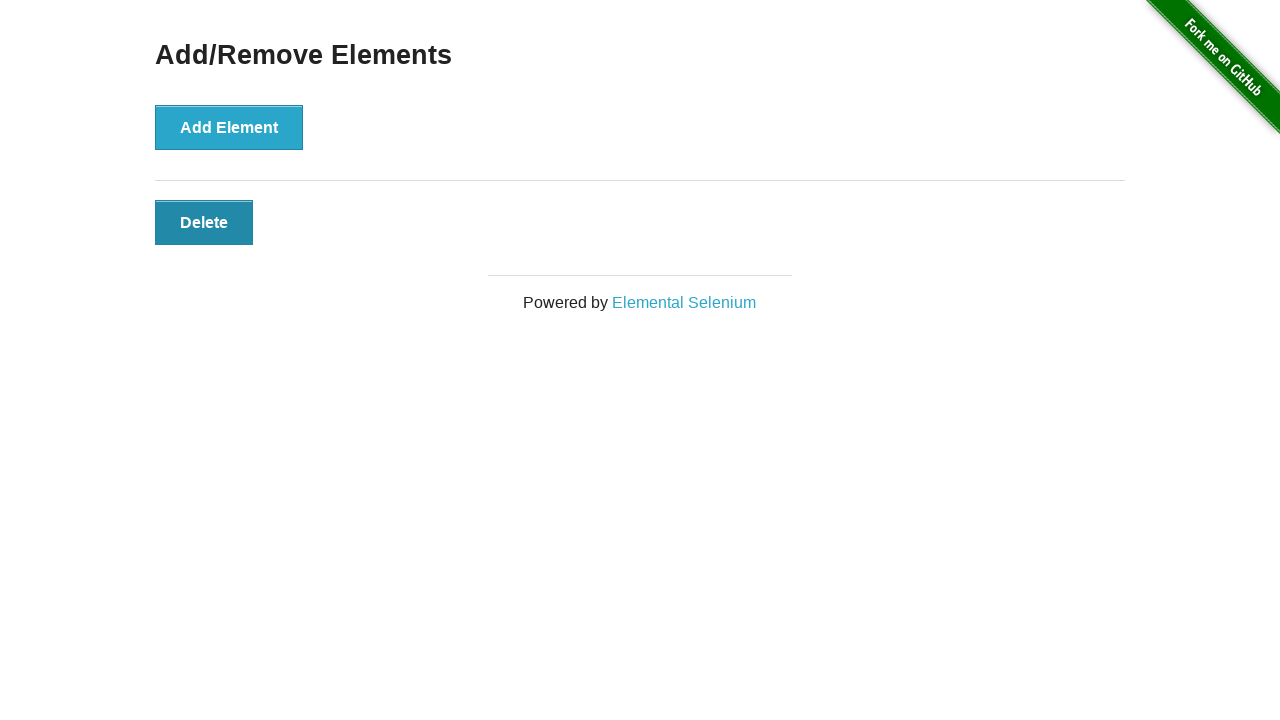

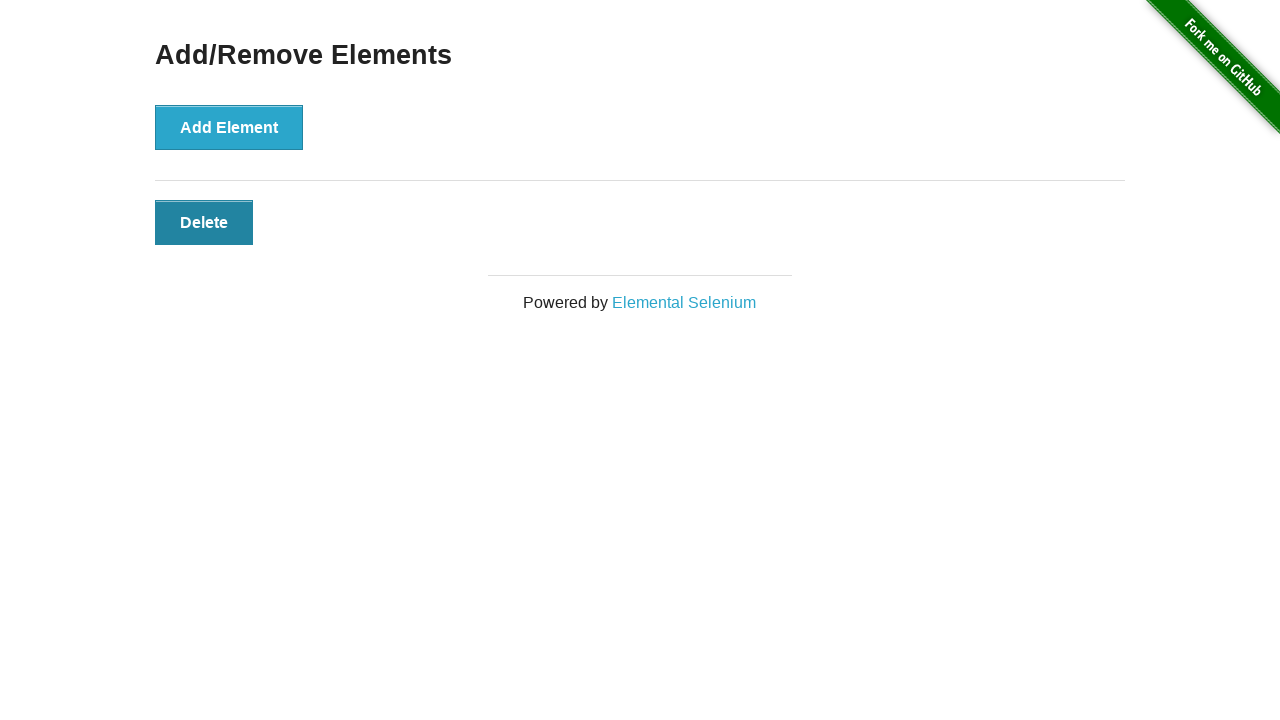